Adds an "API" todo item to the sample todo app and verifies it was added successfully

Starting URL: https://lambdatest.github.io/sample-todo-app/

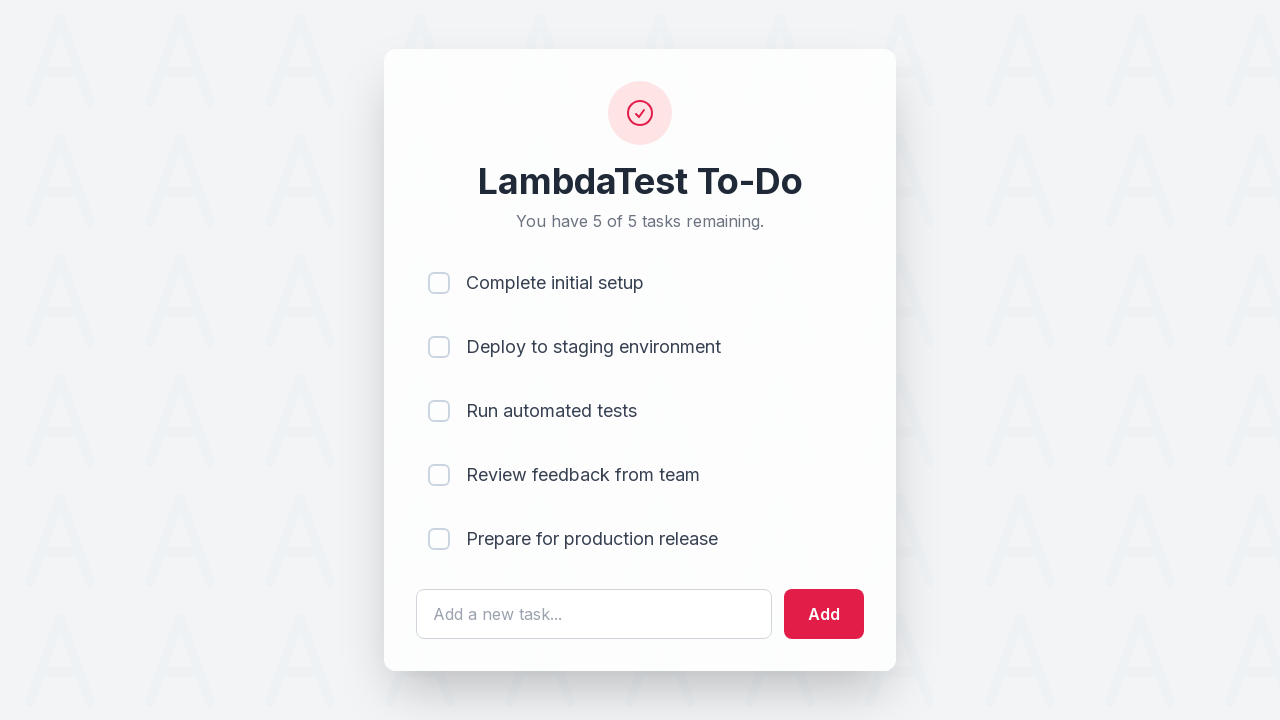

Filled todo input field with 'API' on #sampletodotext
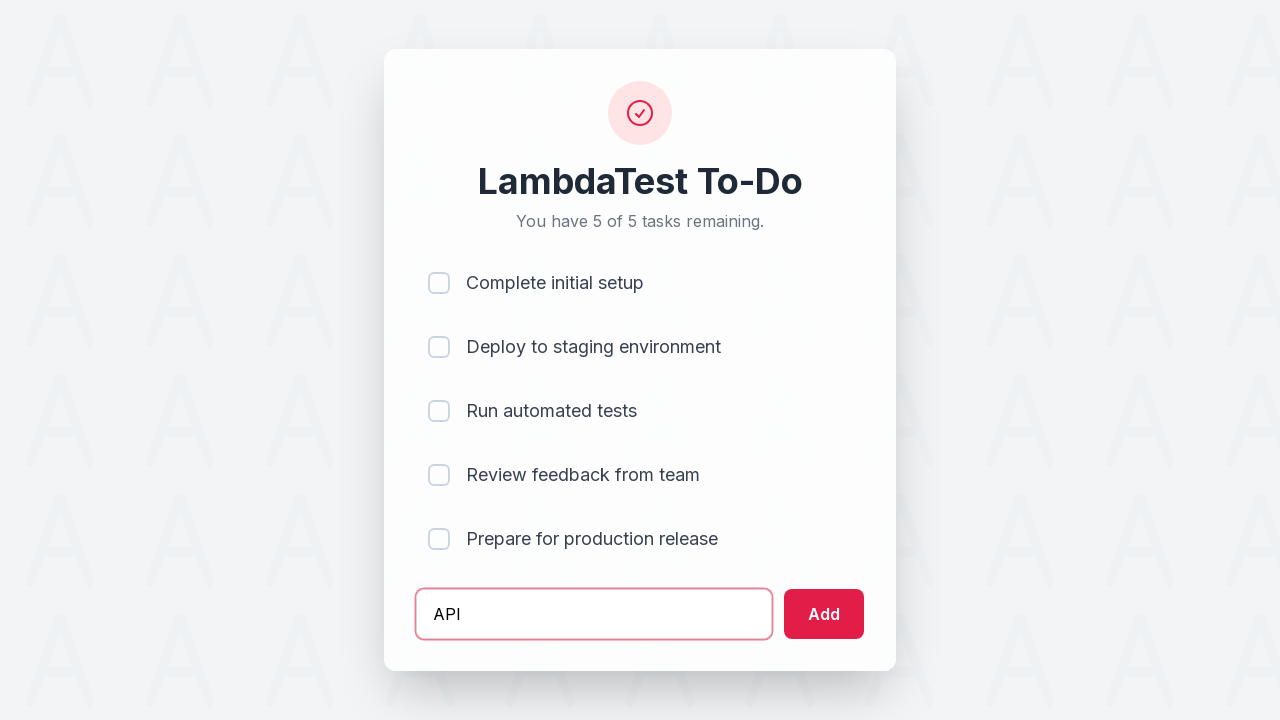

Pressed Enter to submit the todo item on #sampletodotext
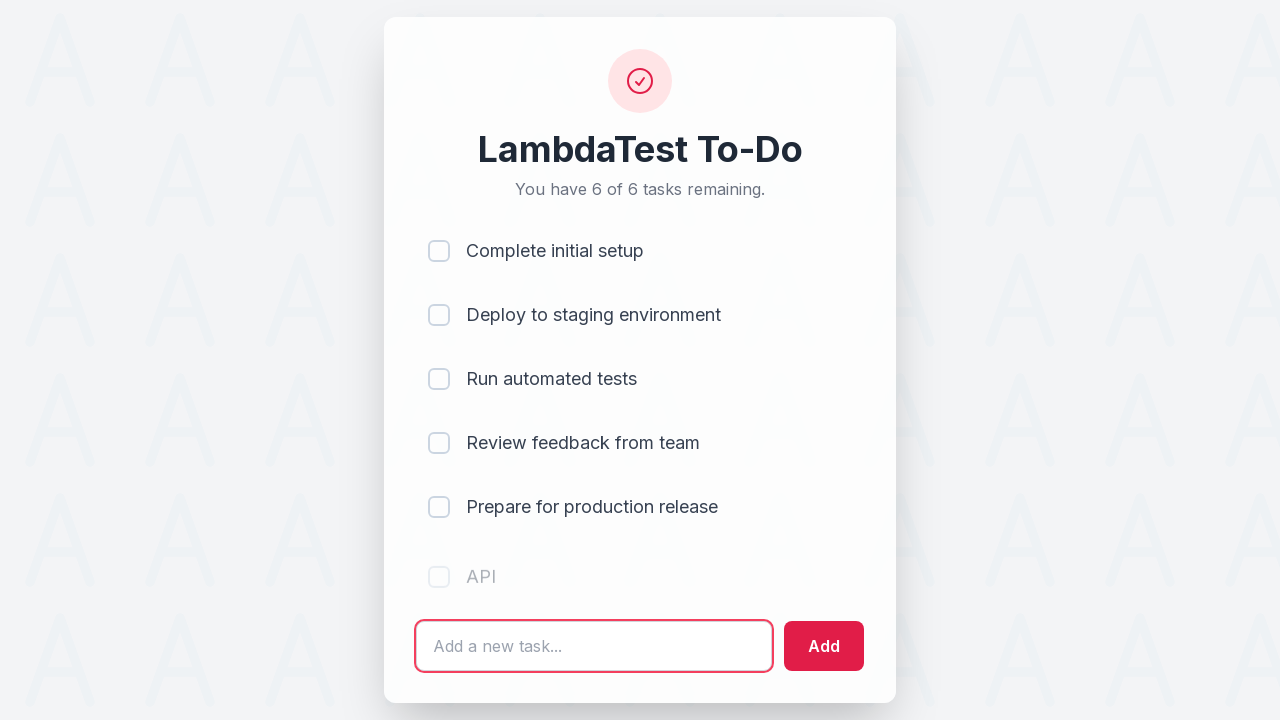

Verified that the 'API' todo item was added successfully
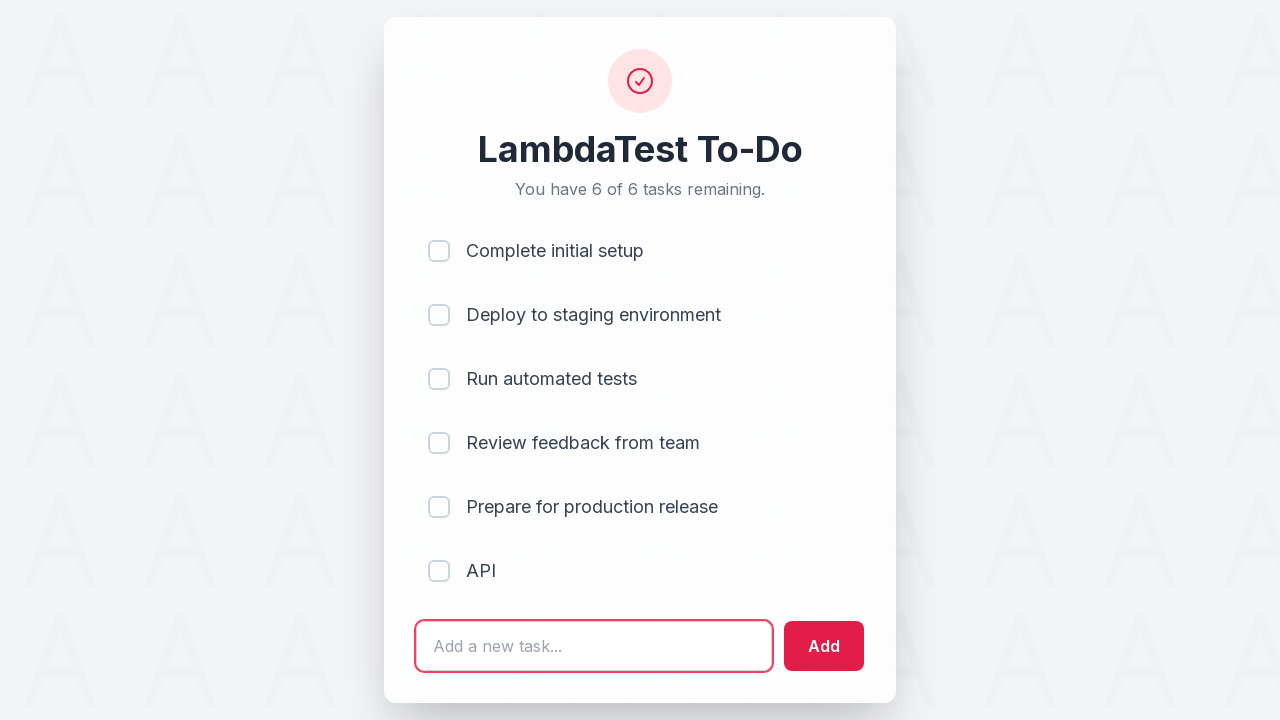

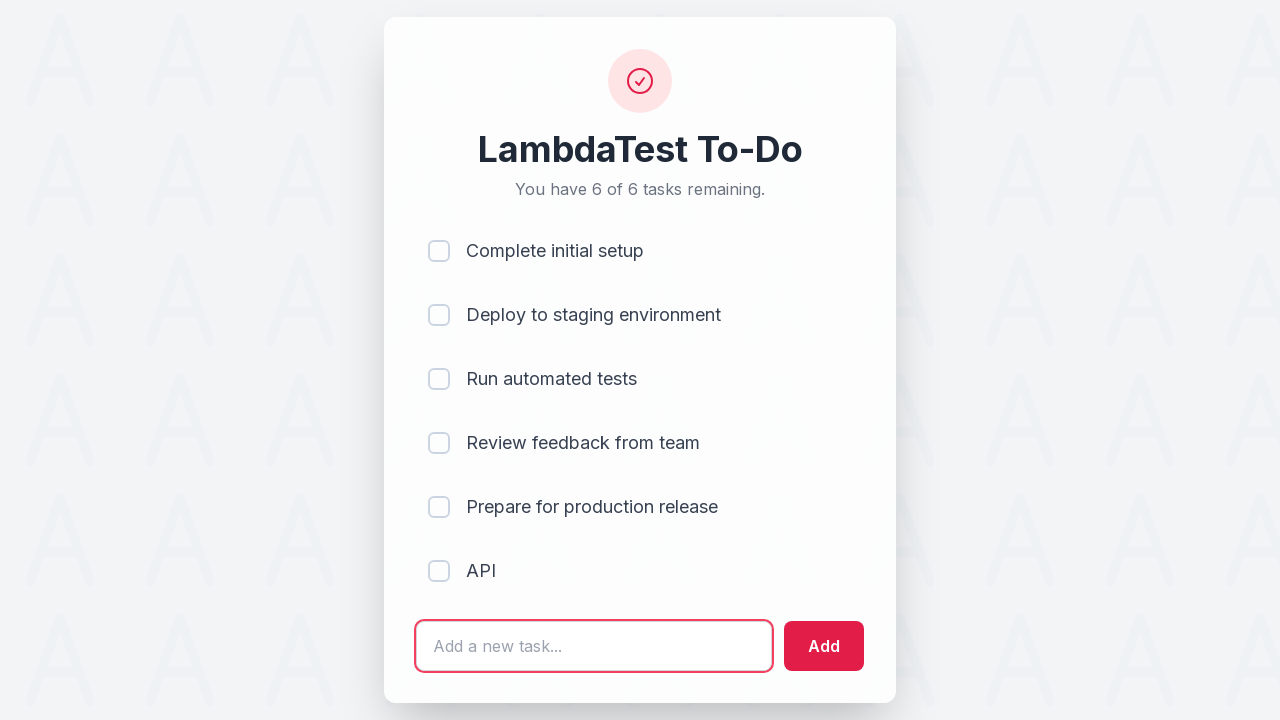